Tests a registration form by filling in first name, last name, and email fields, then submitting and verifying the success message.

Starting URL: http://suninjuly.github.io/registration1.html

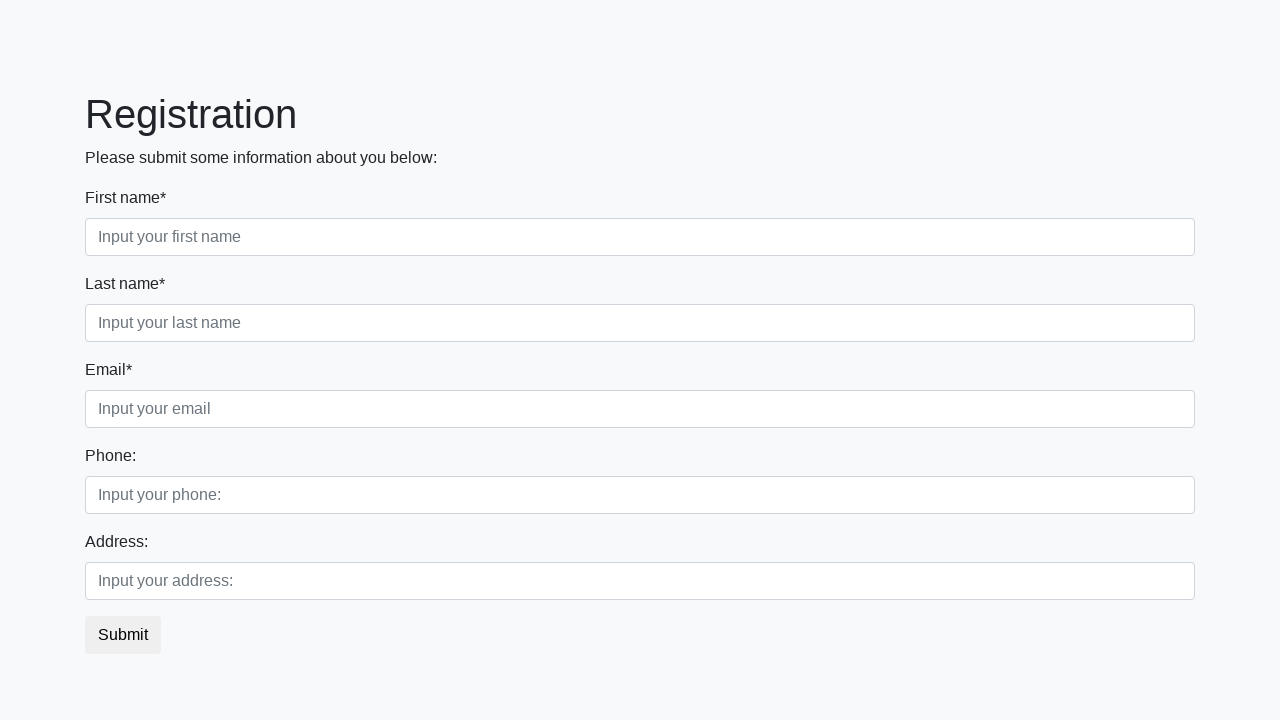

Filled first name field with 'Ivan' on .first_block .form-control.first
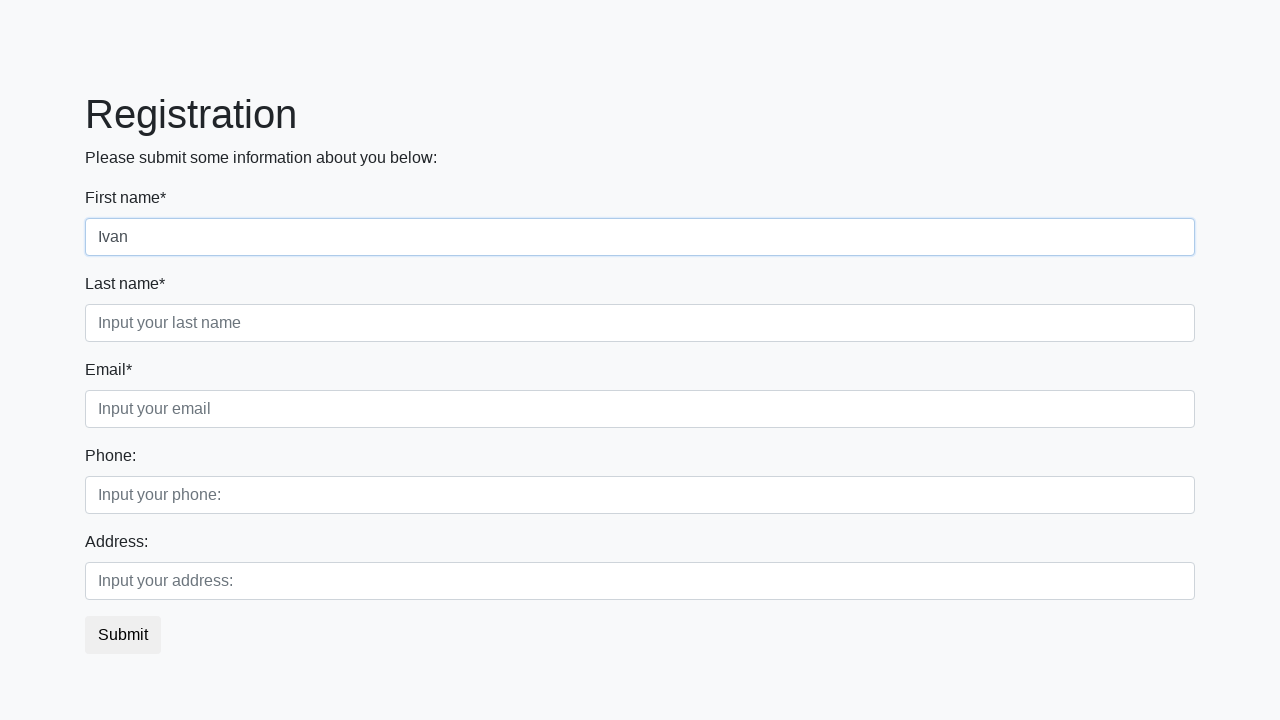

Filled last name field with 'Petrov' on .first_block .form-control.second
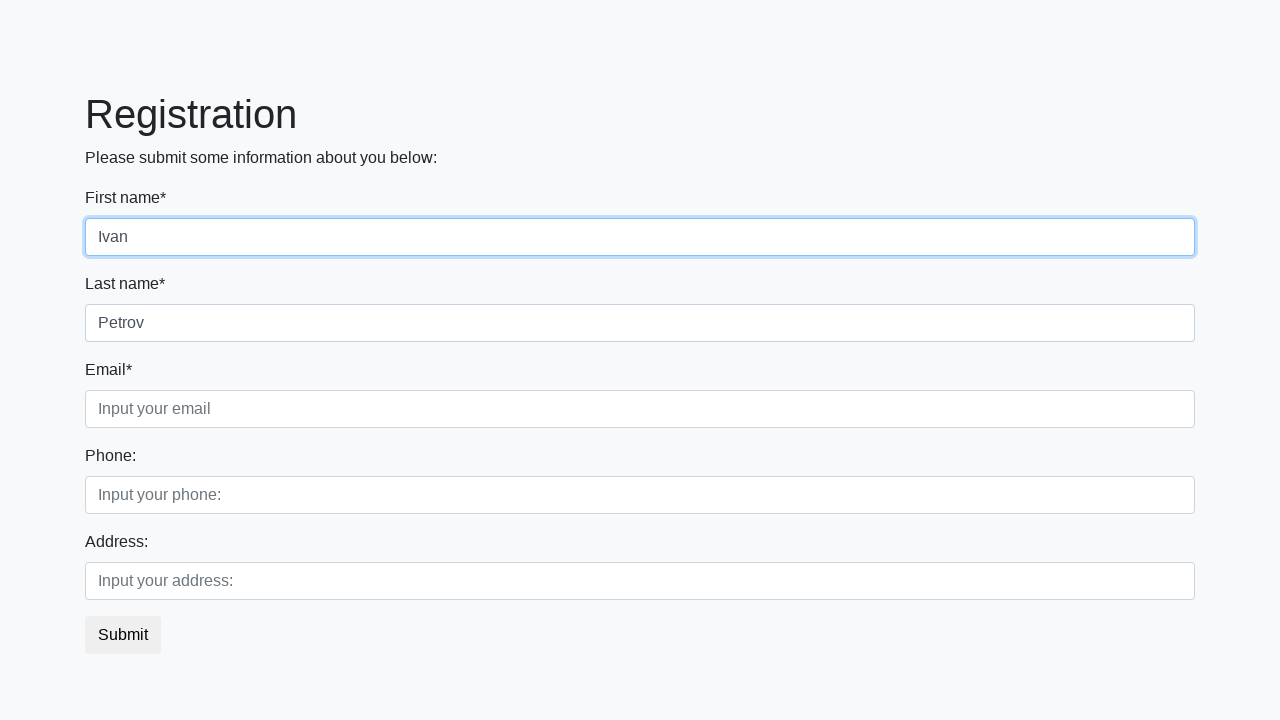

Filled email field with 'testuser847@example.com' on input[placeholder='Input your email']
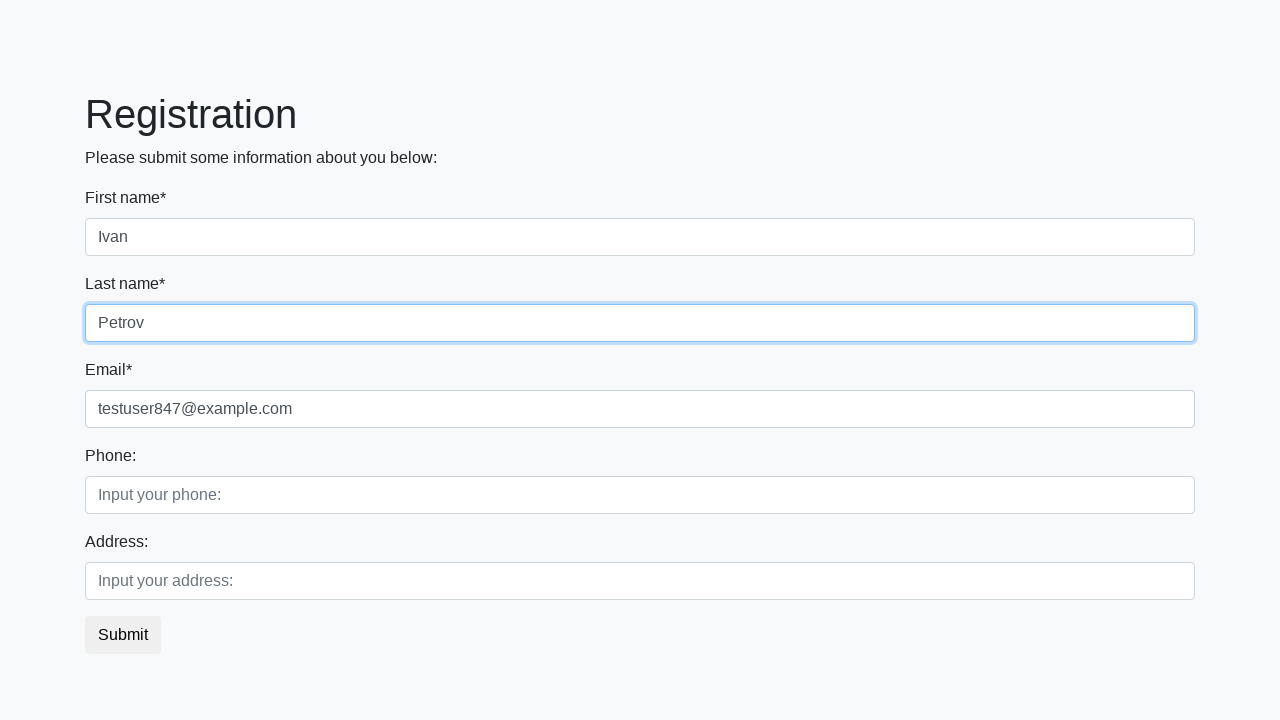

Clicked submit button to register at (123, 635) on button.btn
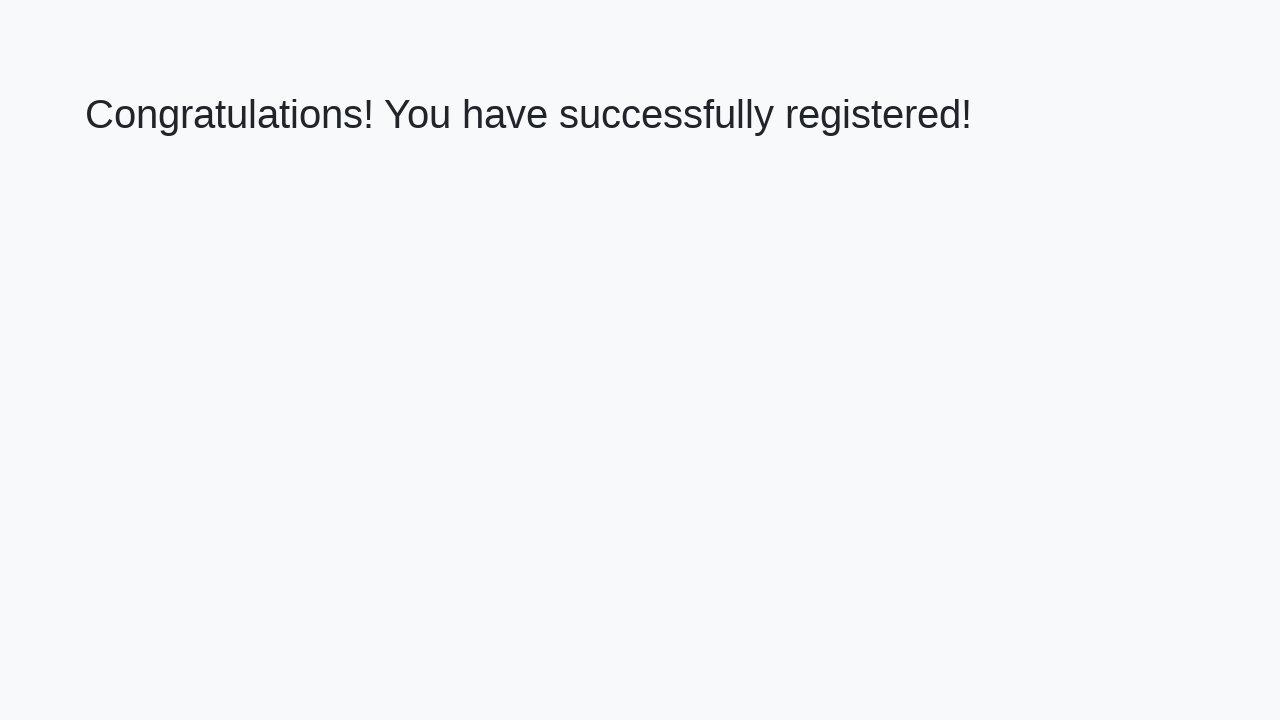

Success message appeared - h1 element loaded
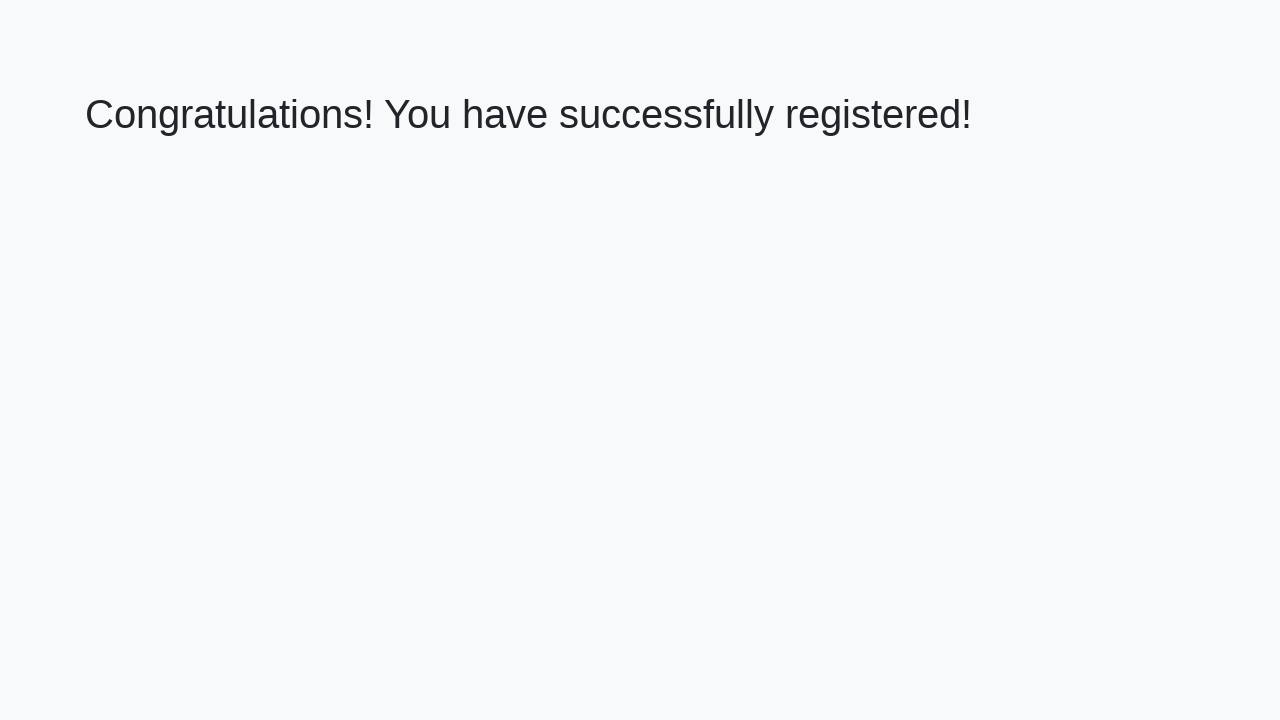

Retrieved success message text: 'Congratulations! You have successfully registered!'
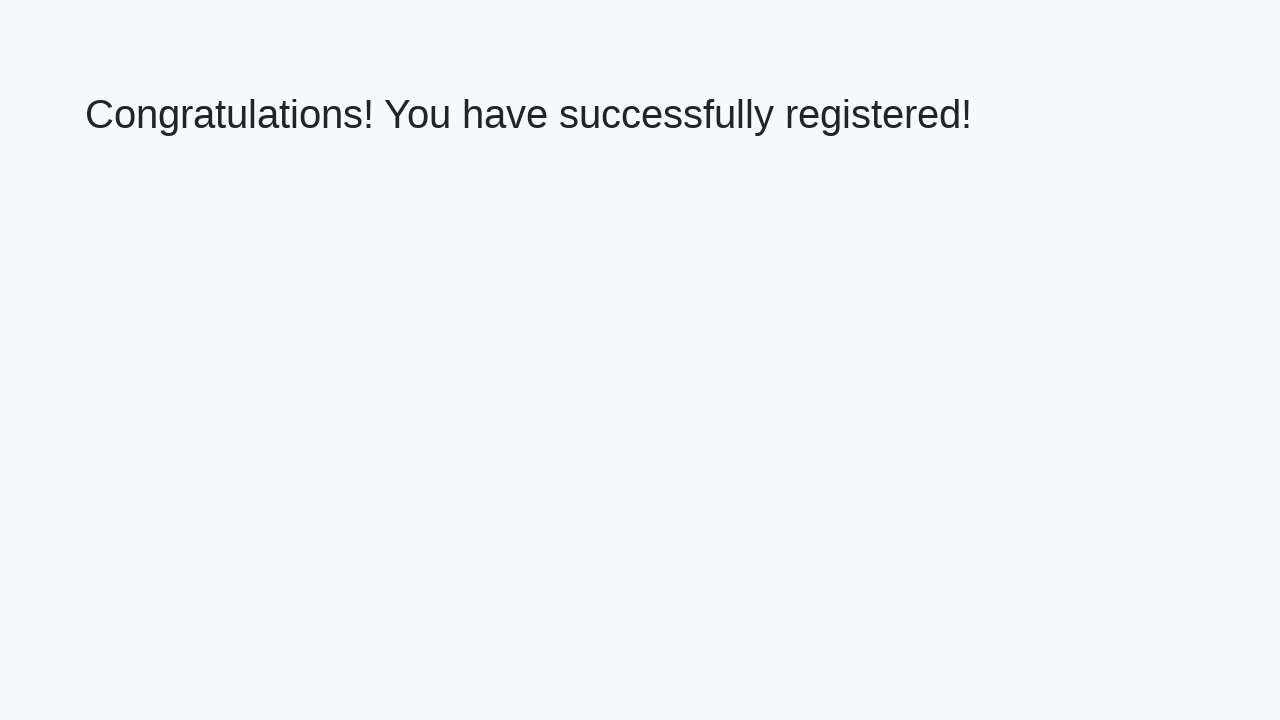

Verified success message matches expected text
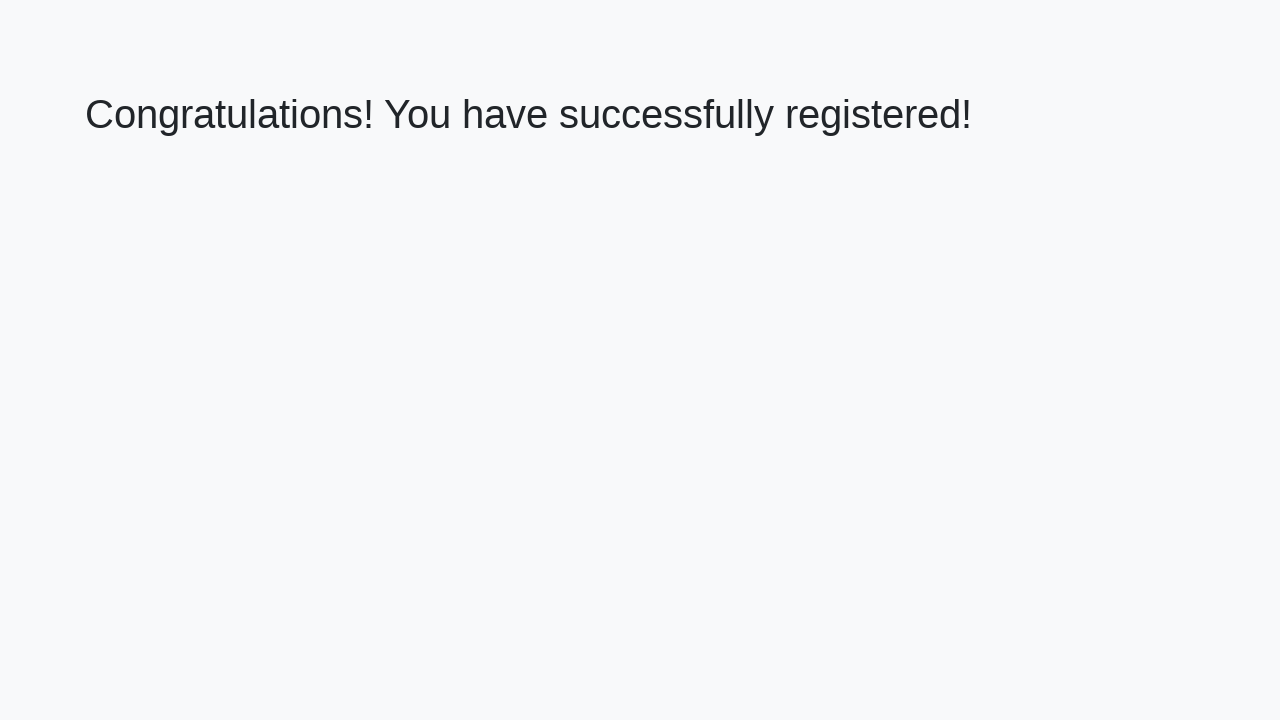

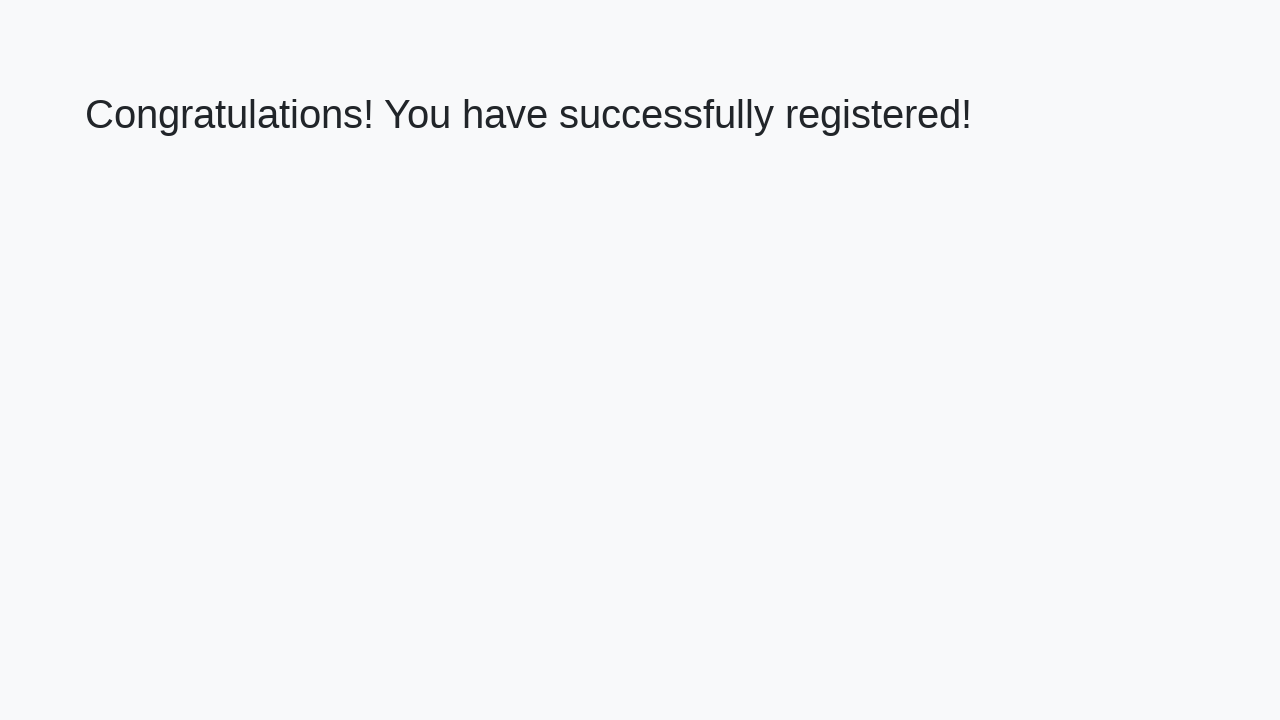